Navigates to a test automation practice blog and checks the display and enabled state of form elements

Starting URL: https://testautomationpractice.blogspot.com/

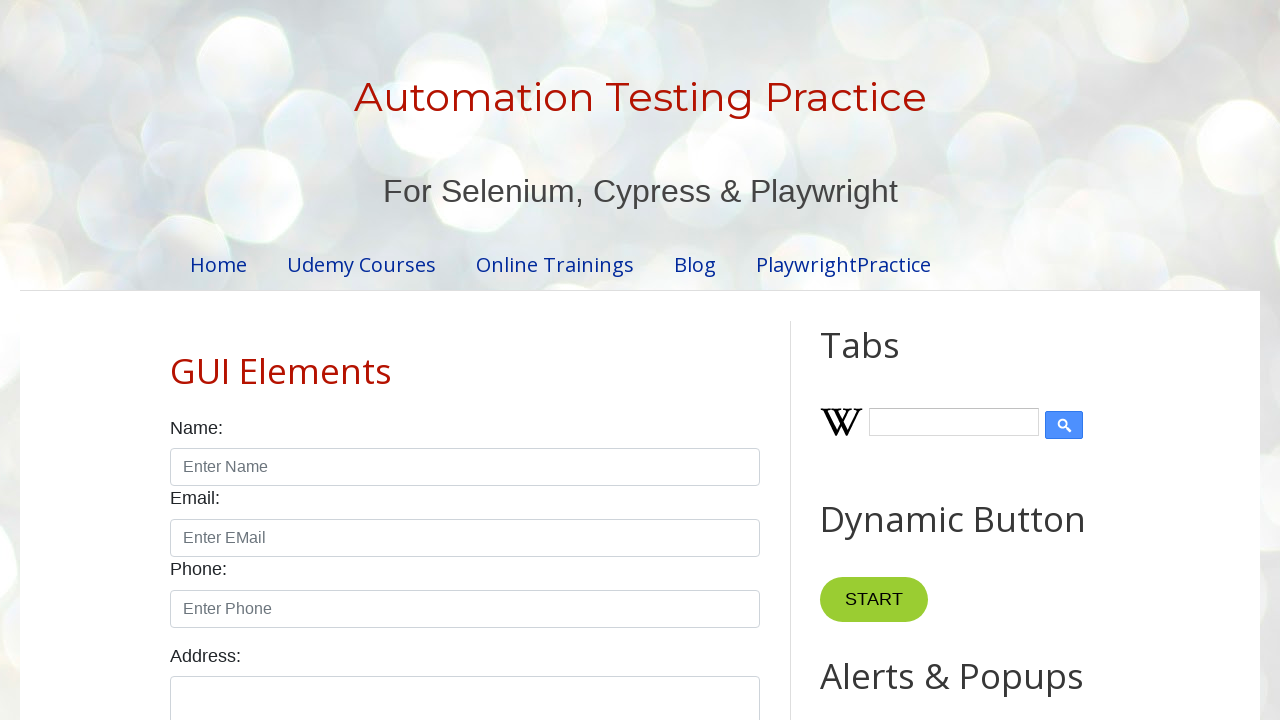

Navigated to test automation practice blog
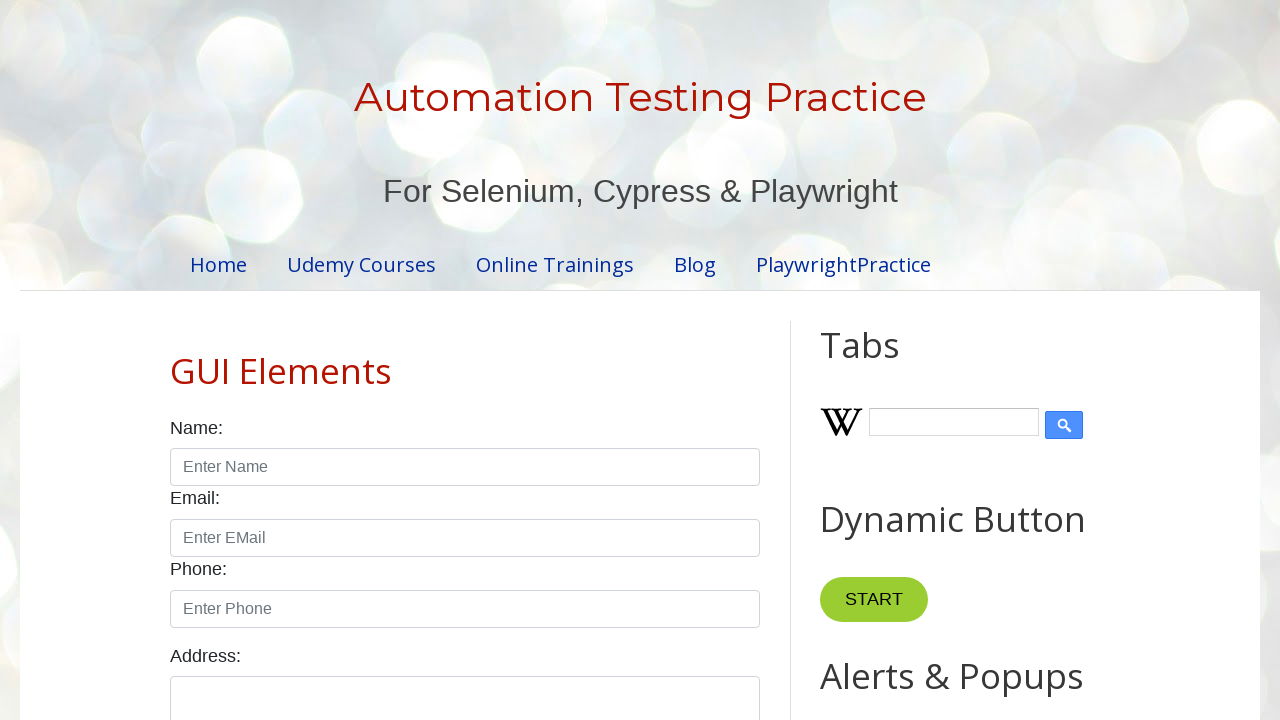

Checked if email input field is displayed
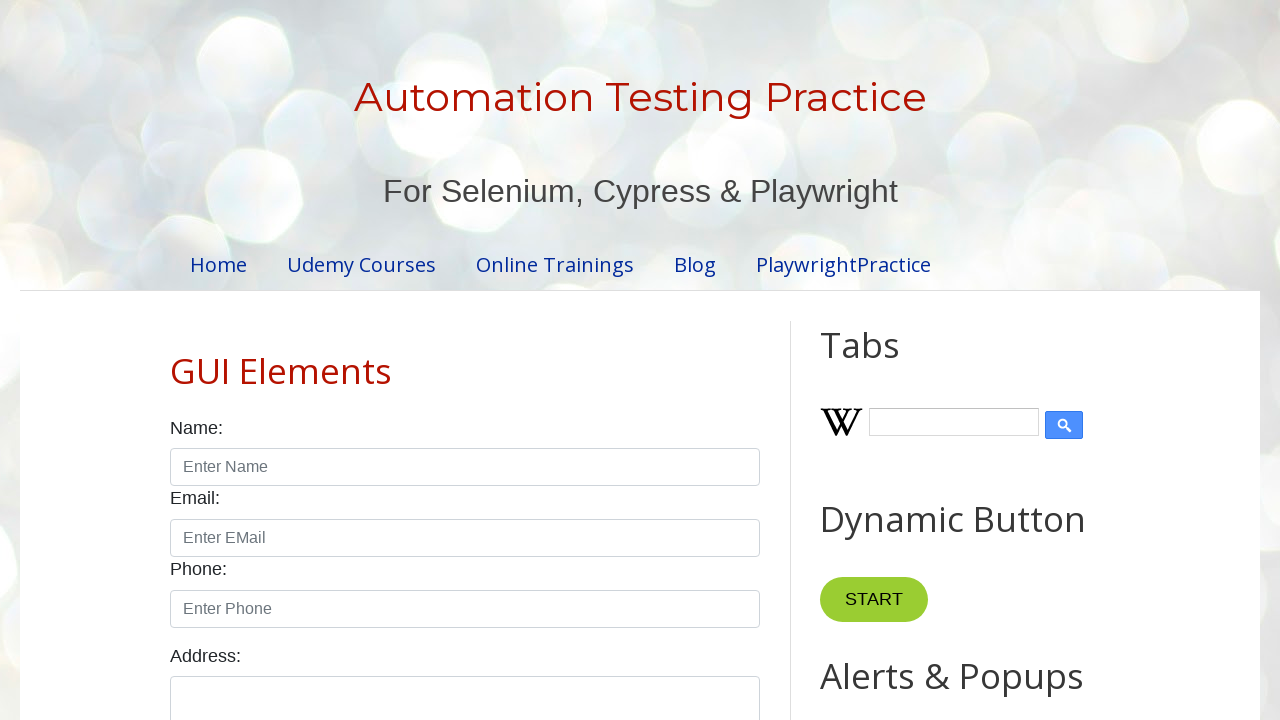

Checked if date text field is enabled
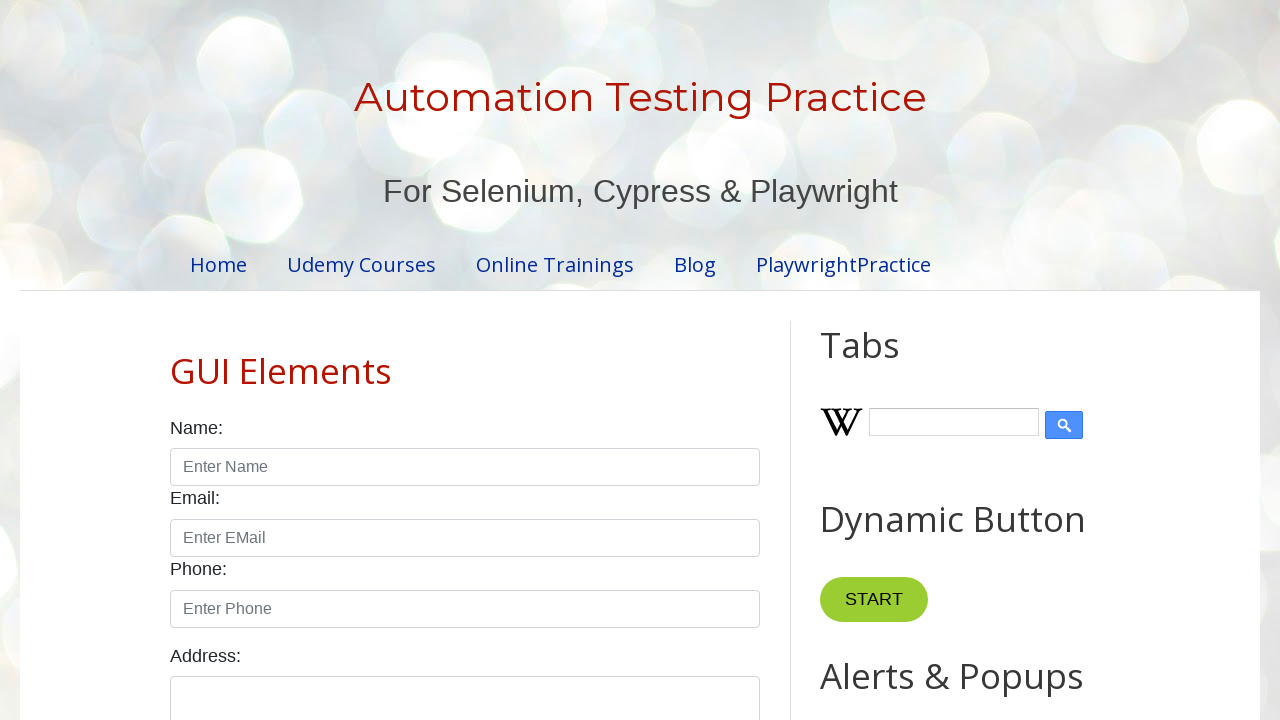

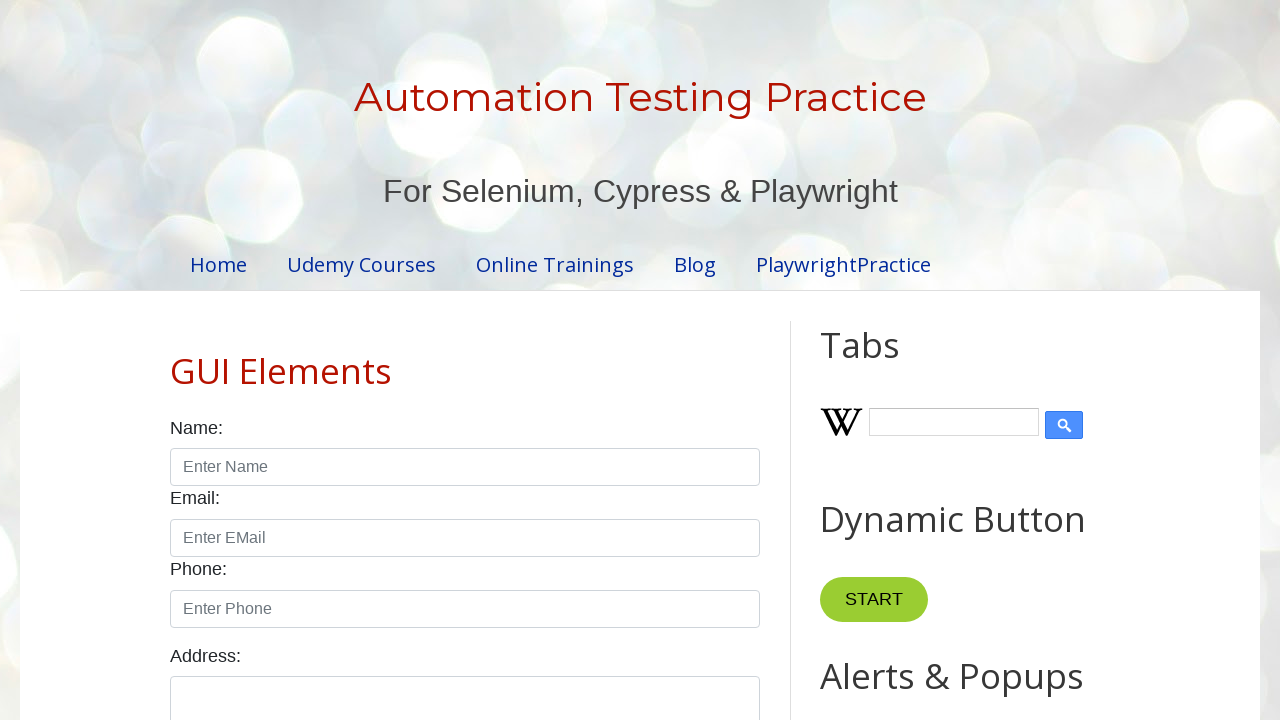